Tests dynamic controls functionality by clicking the Dynamic Controls link, selecting a checkbox, clicking Remove to remove it, then clicking Add to bring it back and verifying the confirmation message is displayed.

Starting URL: https://the-internet.herokuapp.com/

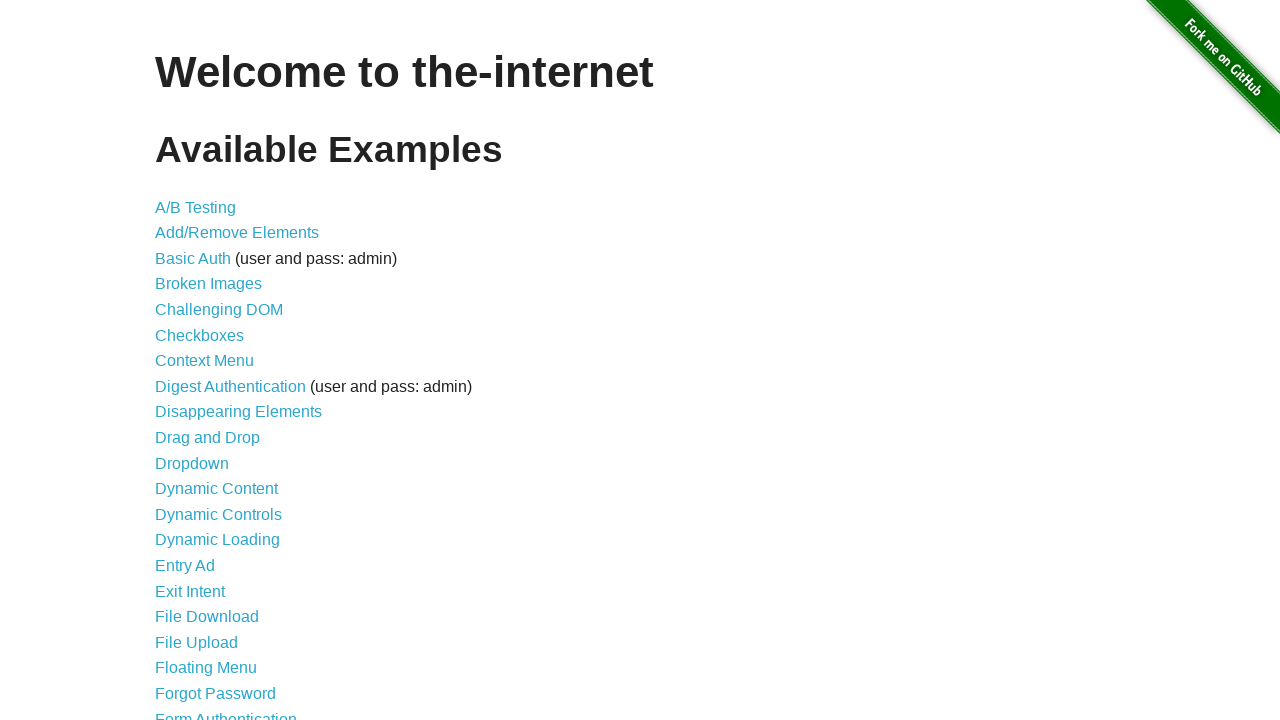

Clicked on Dynamic Controls link at (218, 514) on text=Dynamic Controls
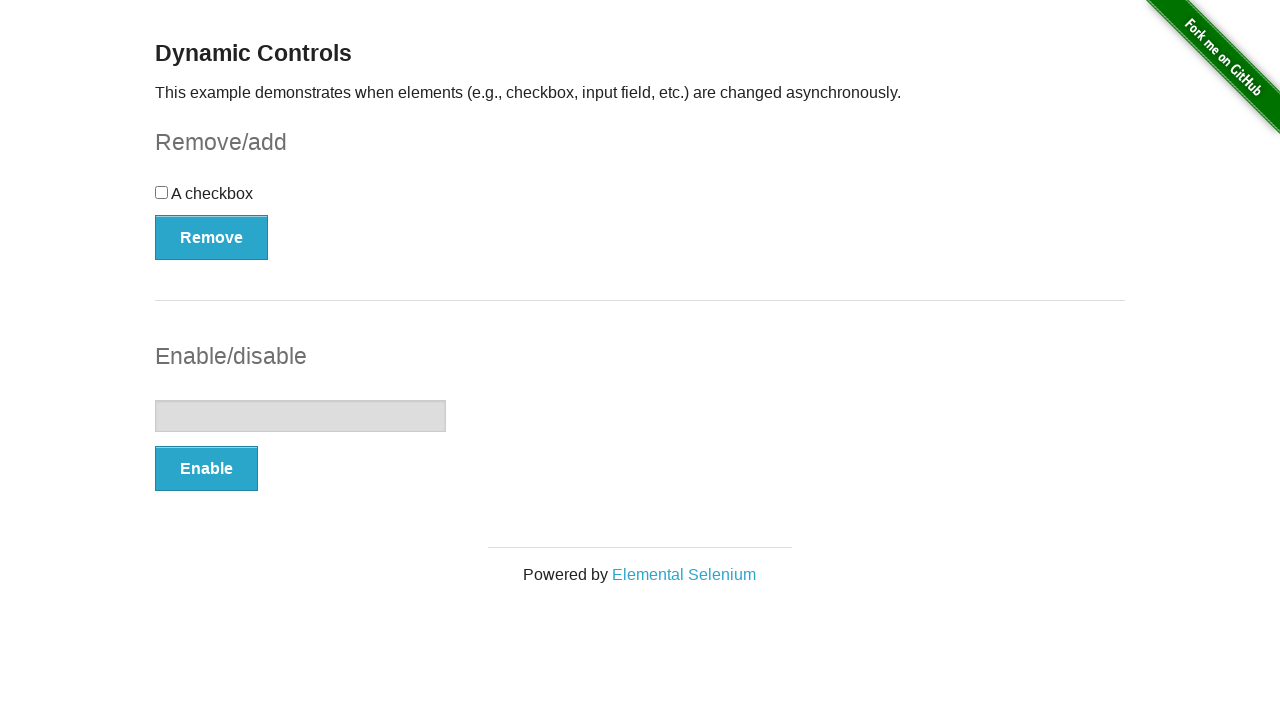

Checkbox element loaded on page
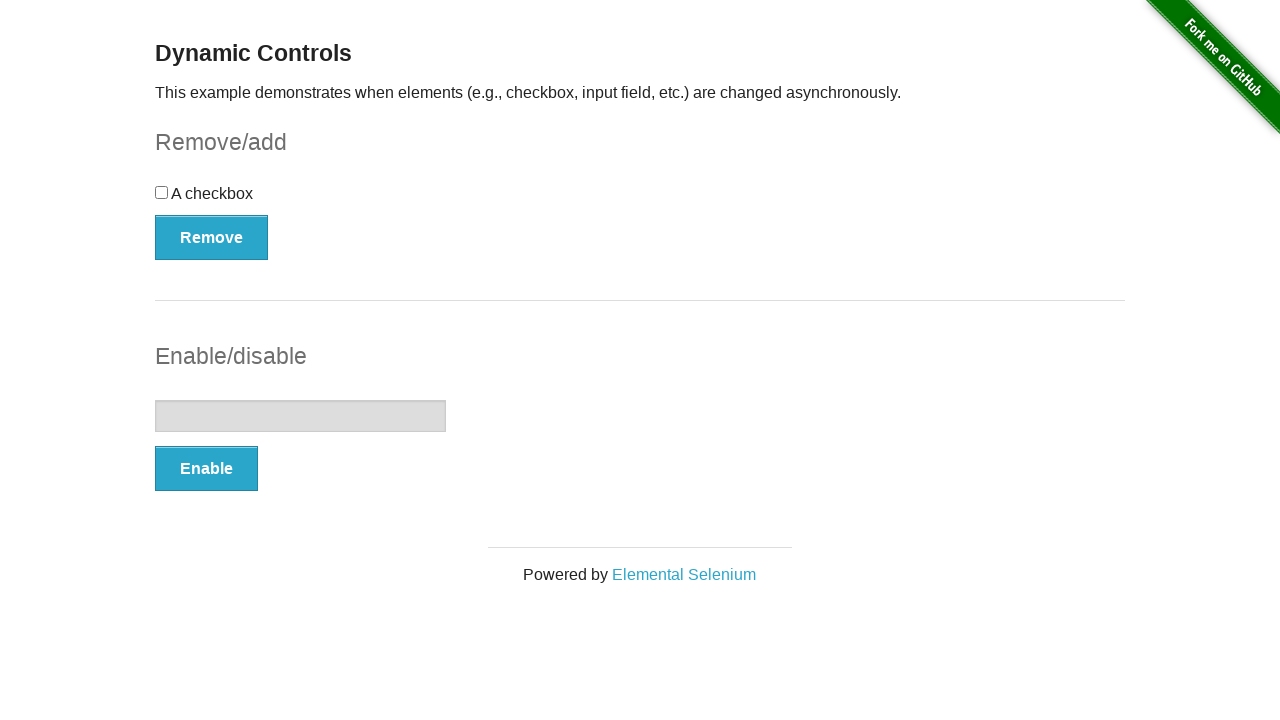

Clicked on checkbox to select it at (162, 192) on input[type='checkbox']
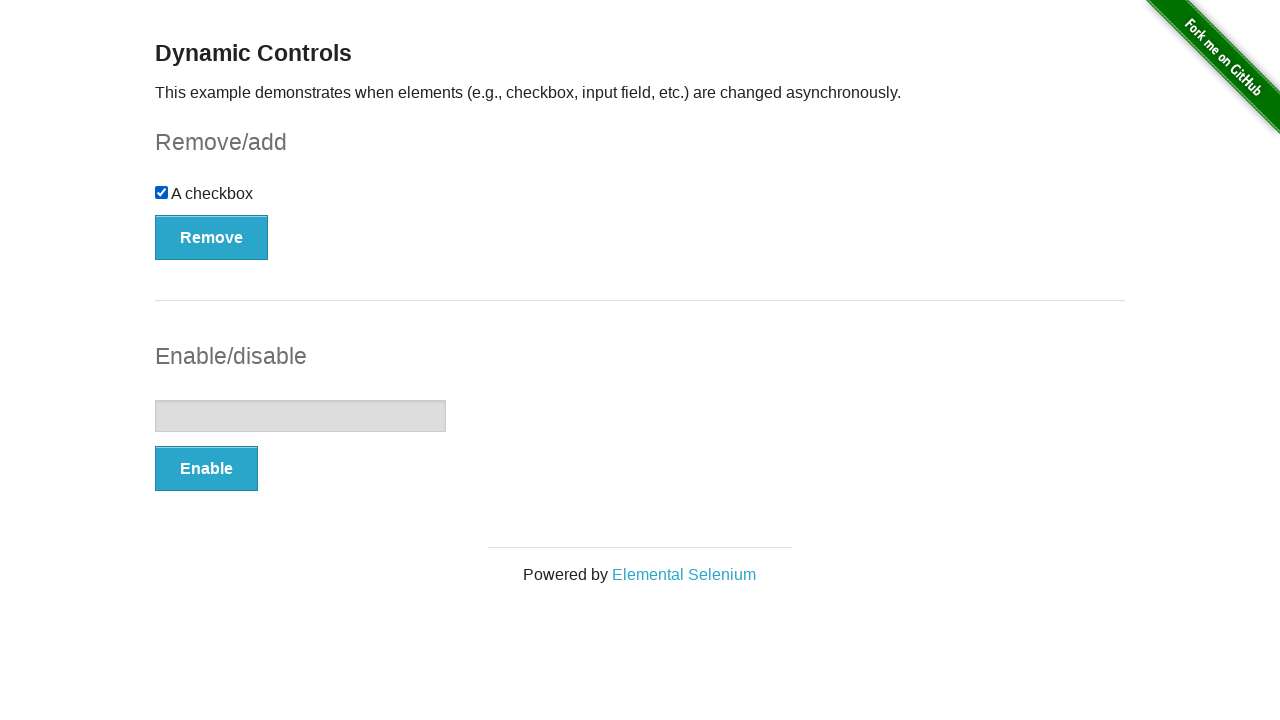

Clicked Remove button to remove checkbox at (212, 237) on button:has-text('Remove')
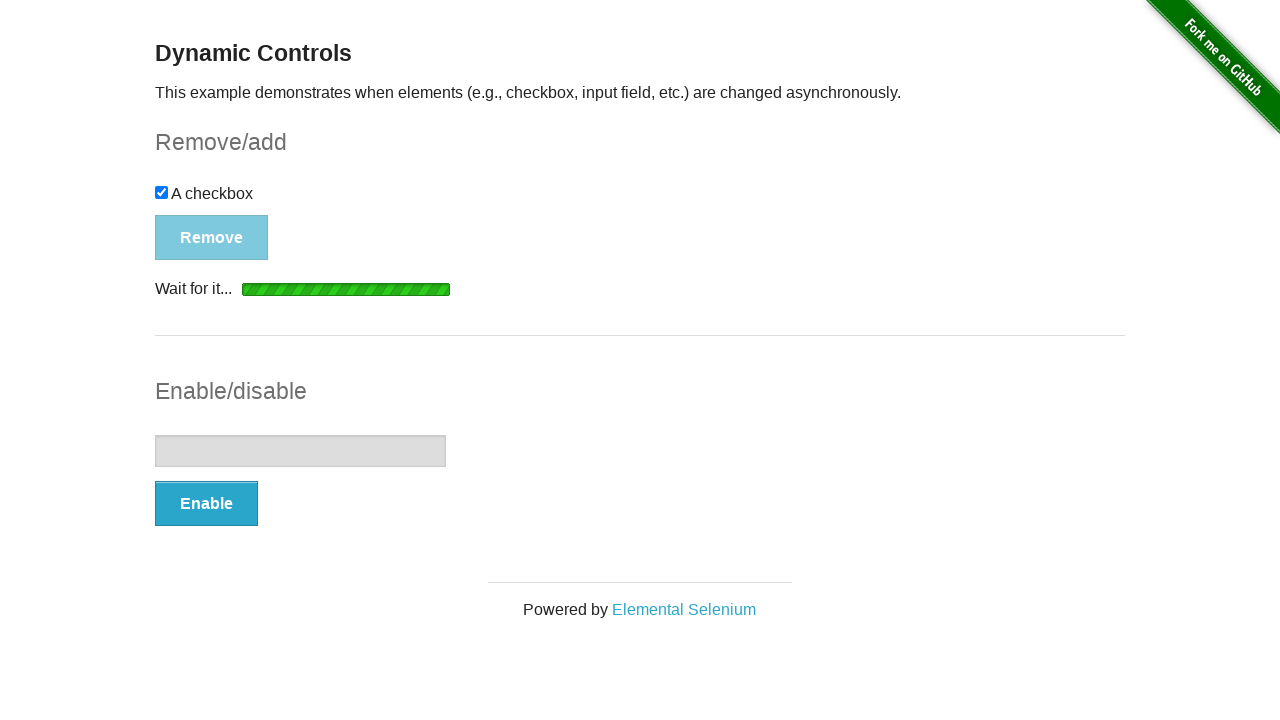

Confirmation message appeared after removing checkbox
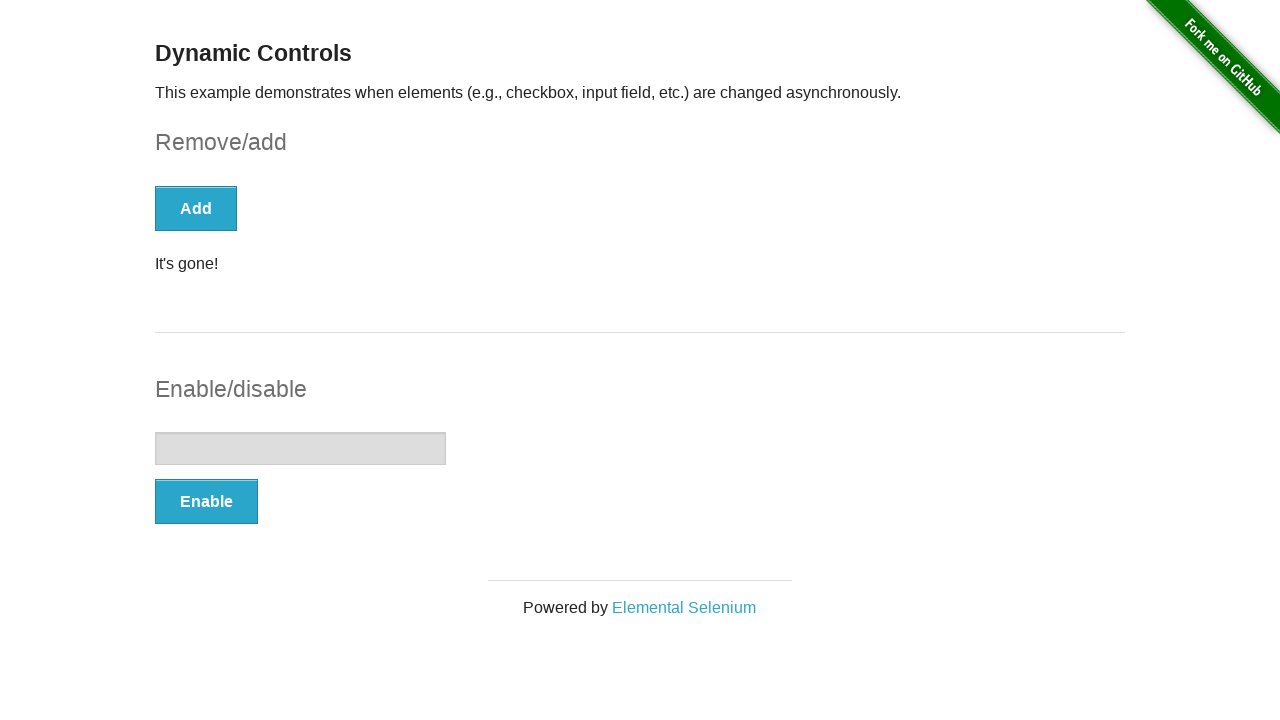

Clicked Add button to restore checkbox at (196, 208) on button:has-text('Add')
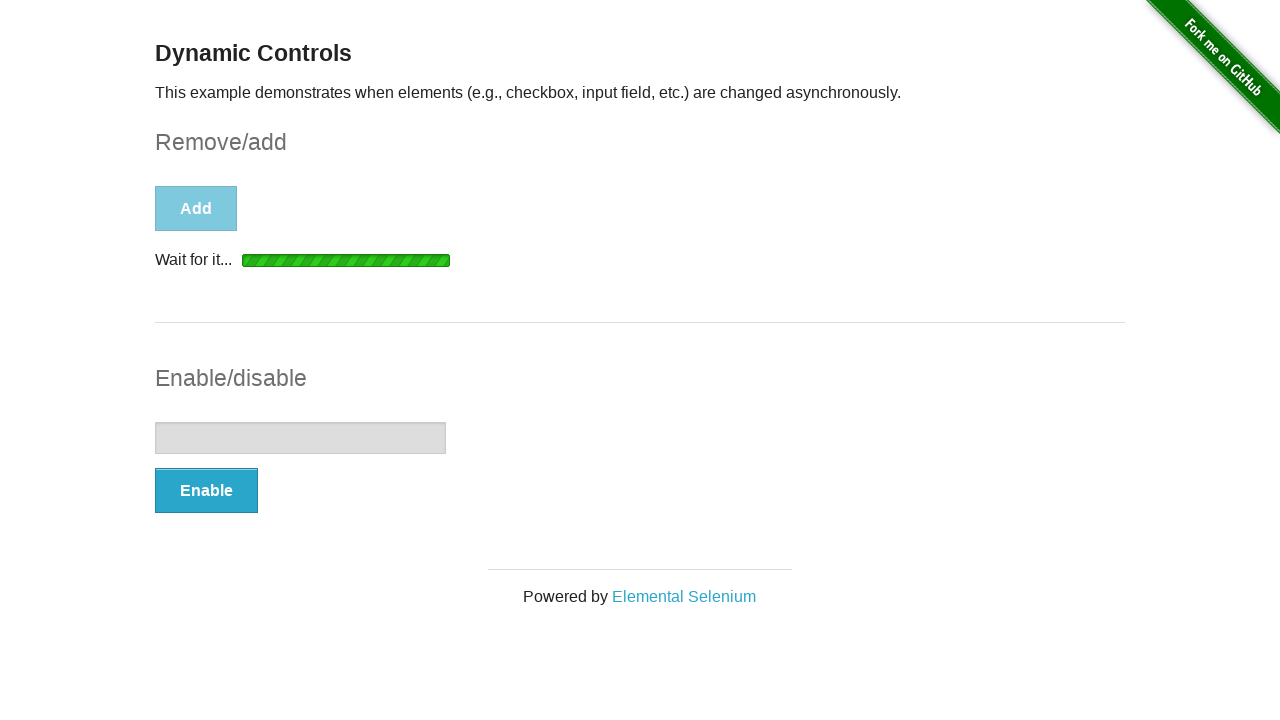

Confirmation message loaded after adding checkbox back
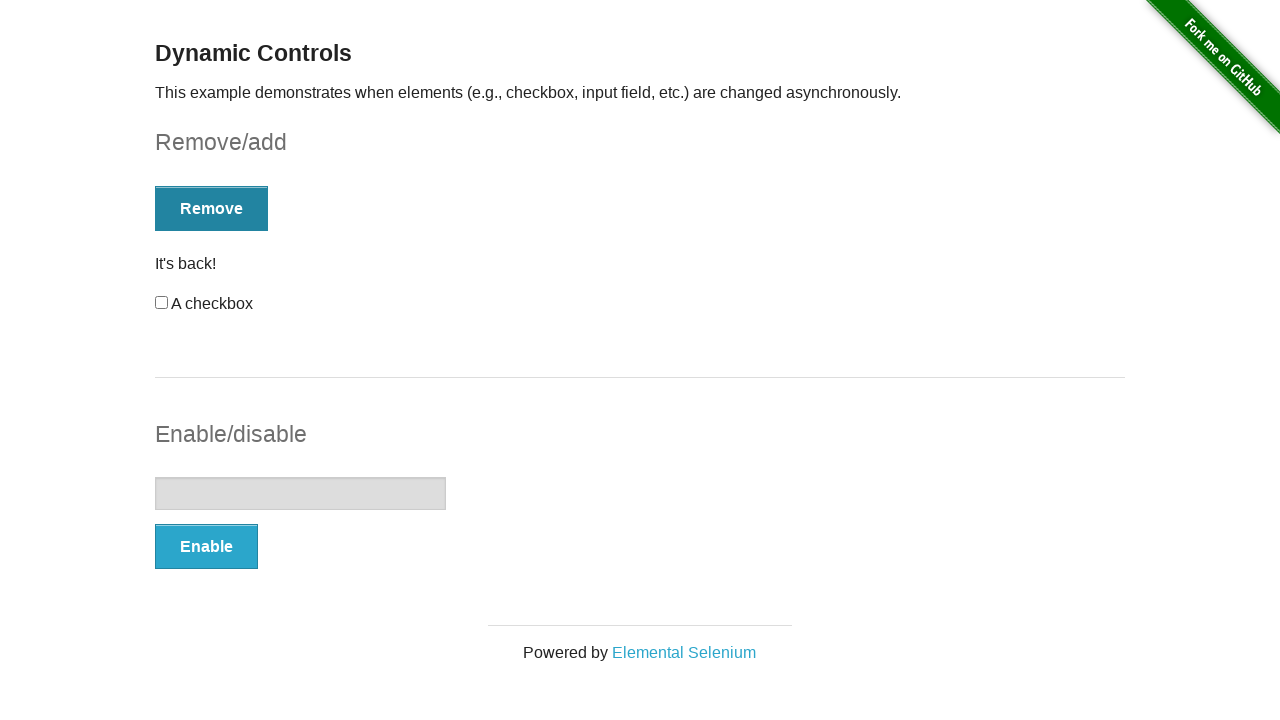

Verified confirmation message is visible
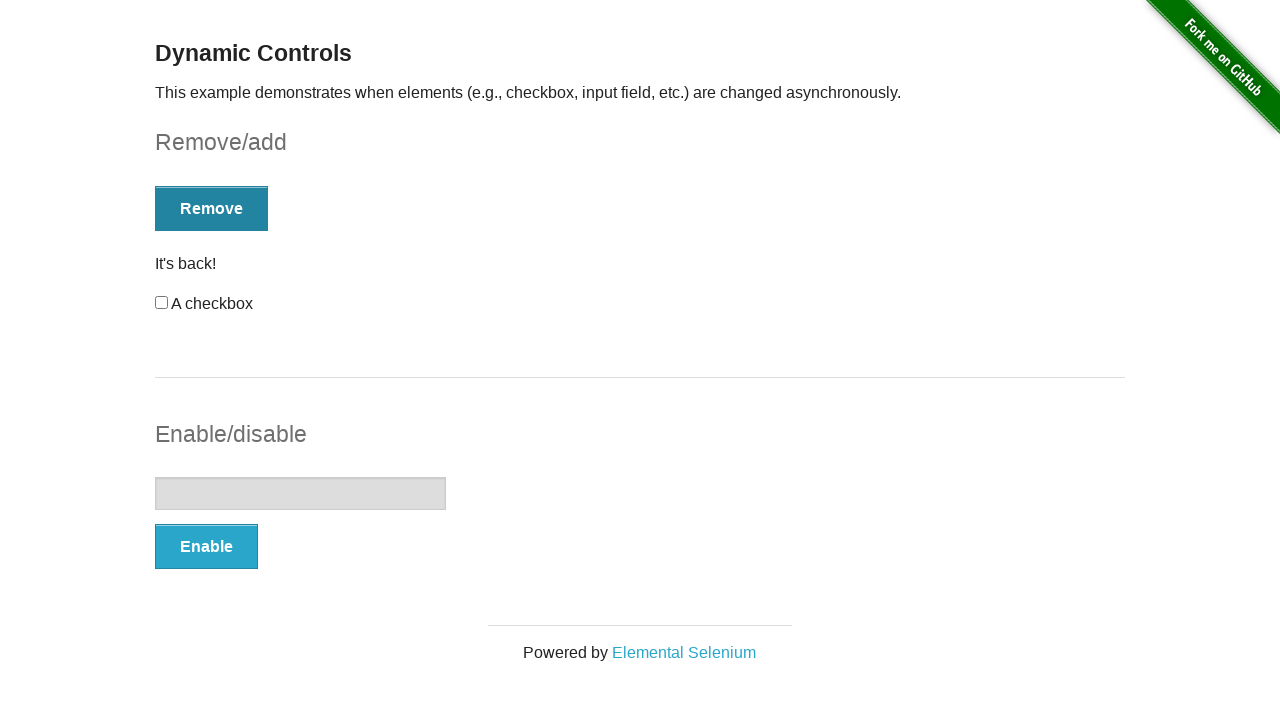

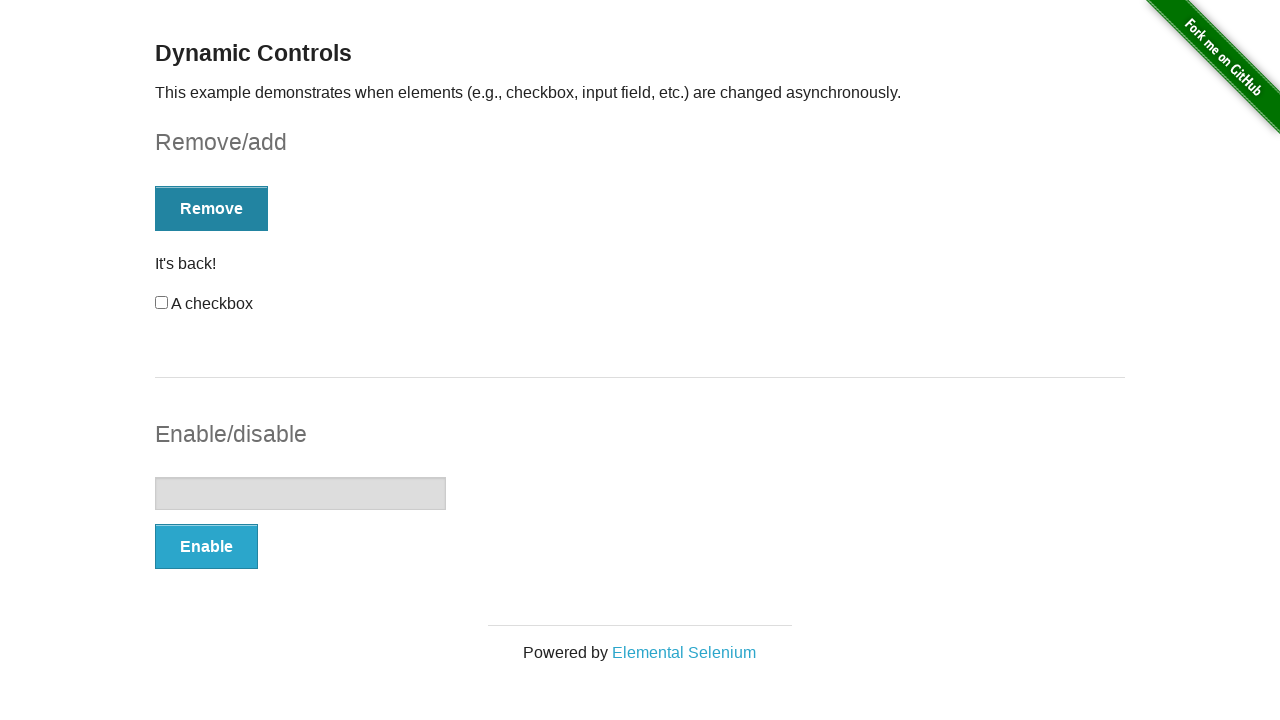